Tests the Maryland business license search functionality by entering a ZIP code, submitting the search form, and navigating through paginated results using Next/Previous buttons.

Starting URL: https://www.dllr.state.md.us/cgi-bin/ElectronicLicensing/OP_Search/OP_search.cgi?calling_app=HIC::HIC_business_location

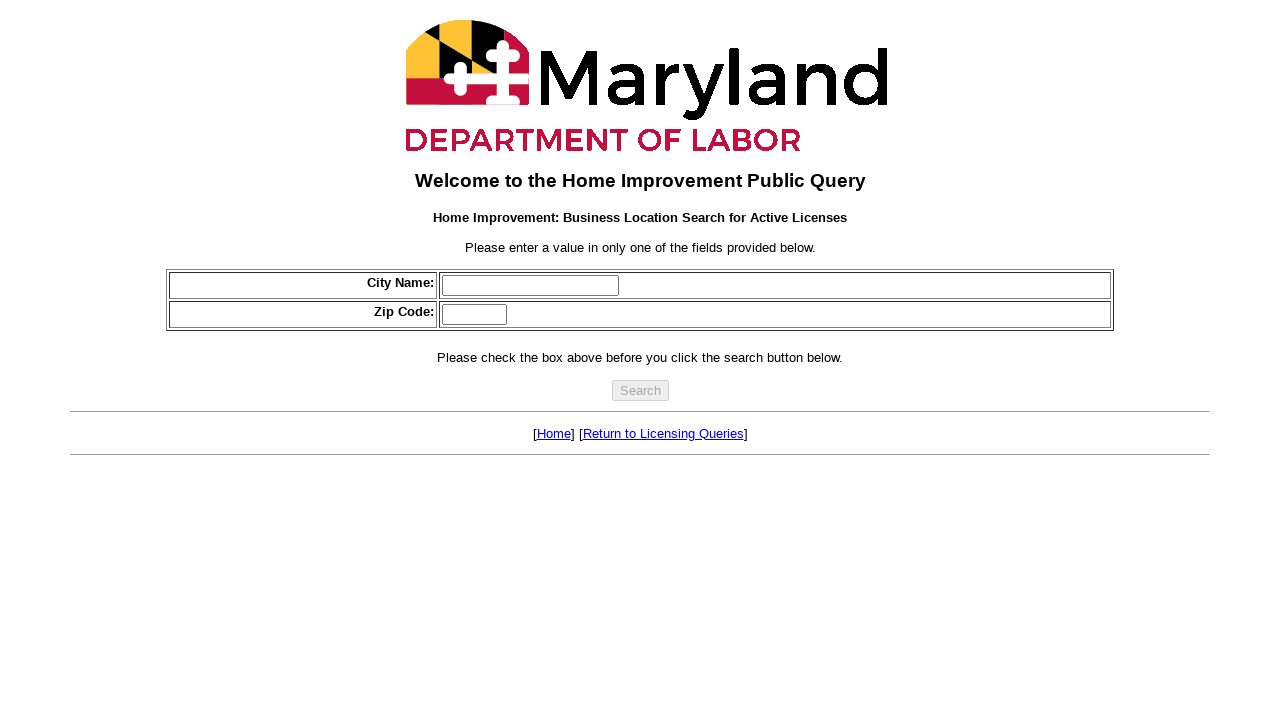

Filled ZIP code field with '21220' on input[name='zip']
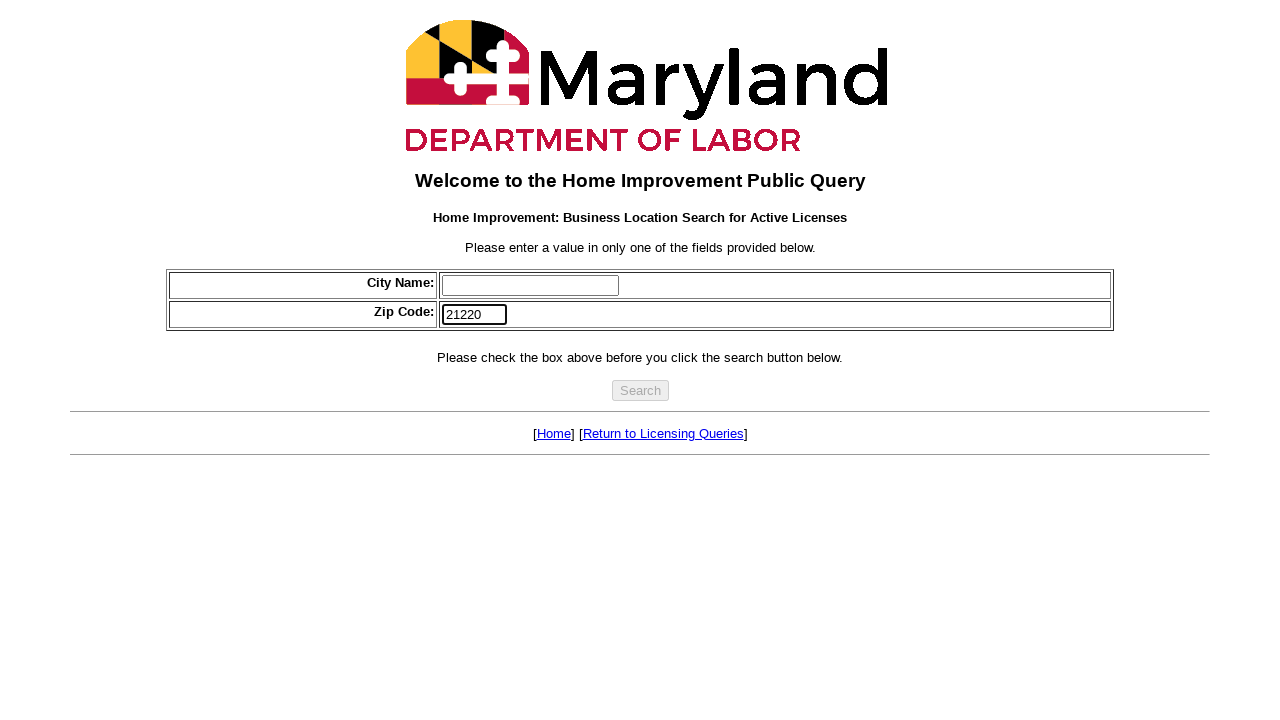

Submitted search form by pressing Enter on input[name='zip']
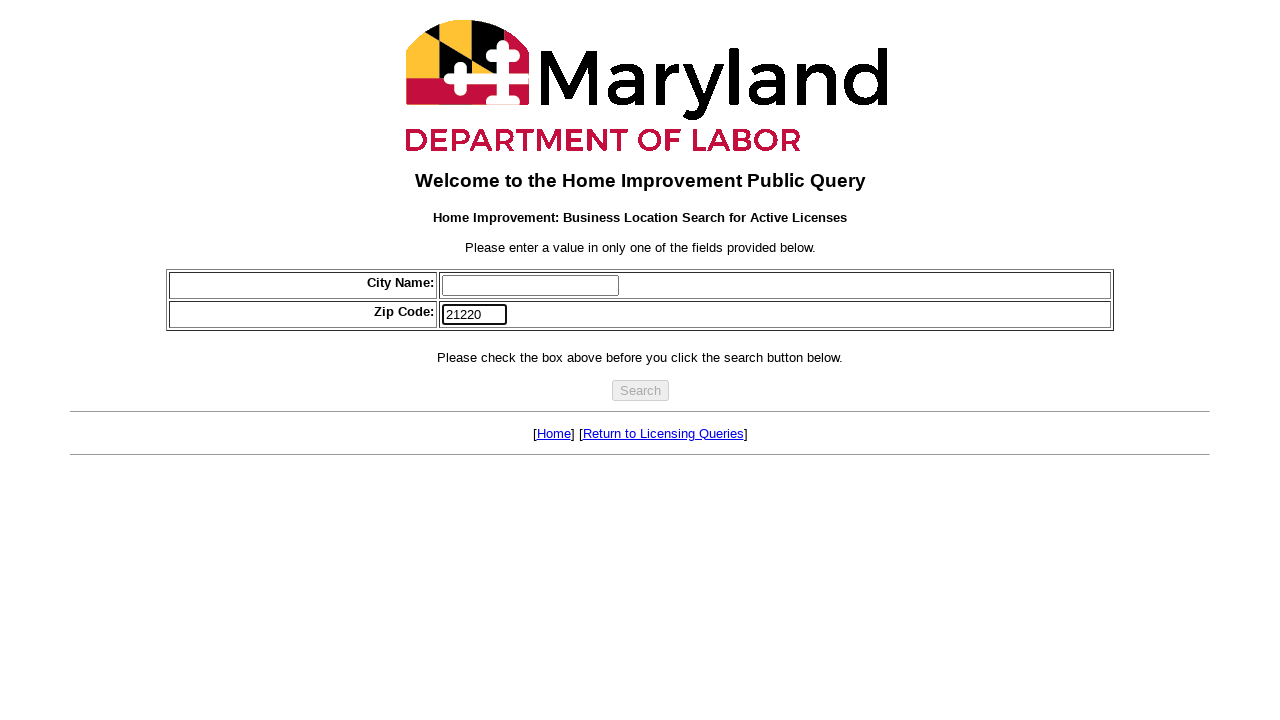

Search results page loaded (networkidle)
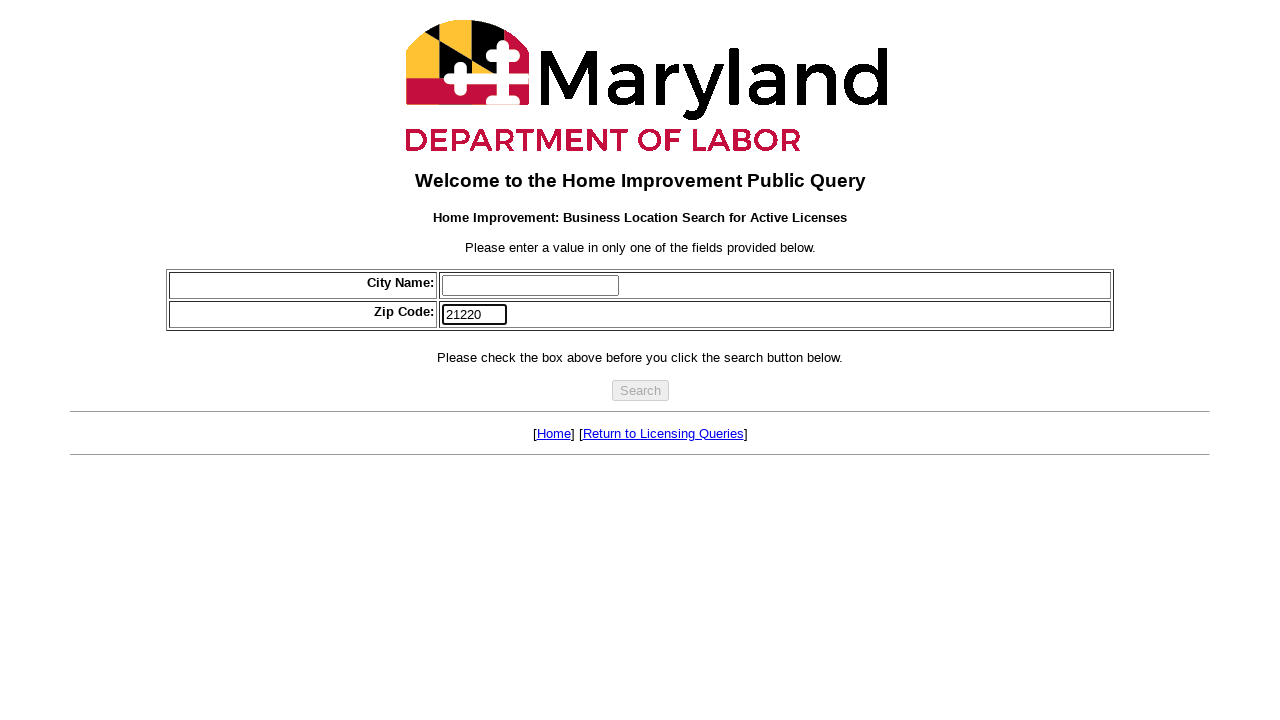

Checked for Next button (pagination attempt 1 of 3)
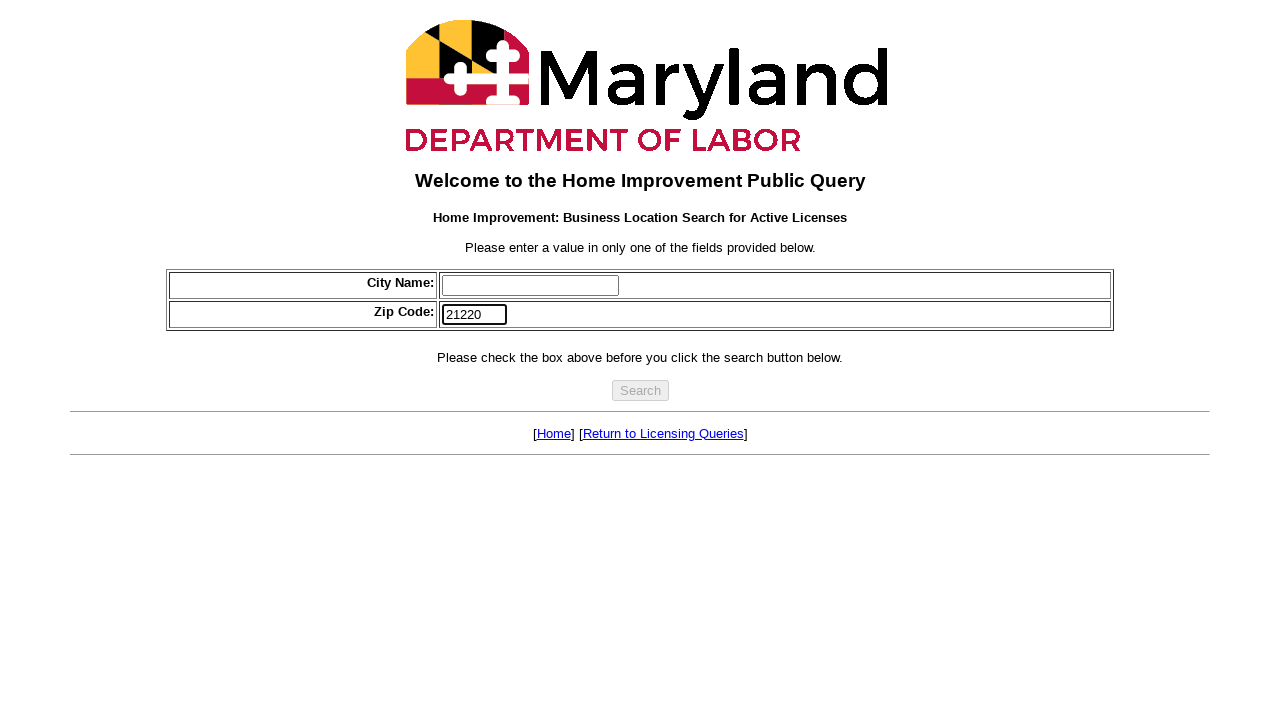

No Next button found - reached last page of results
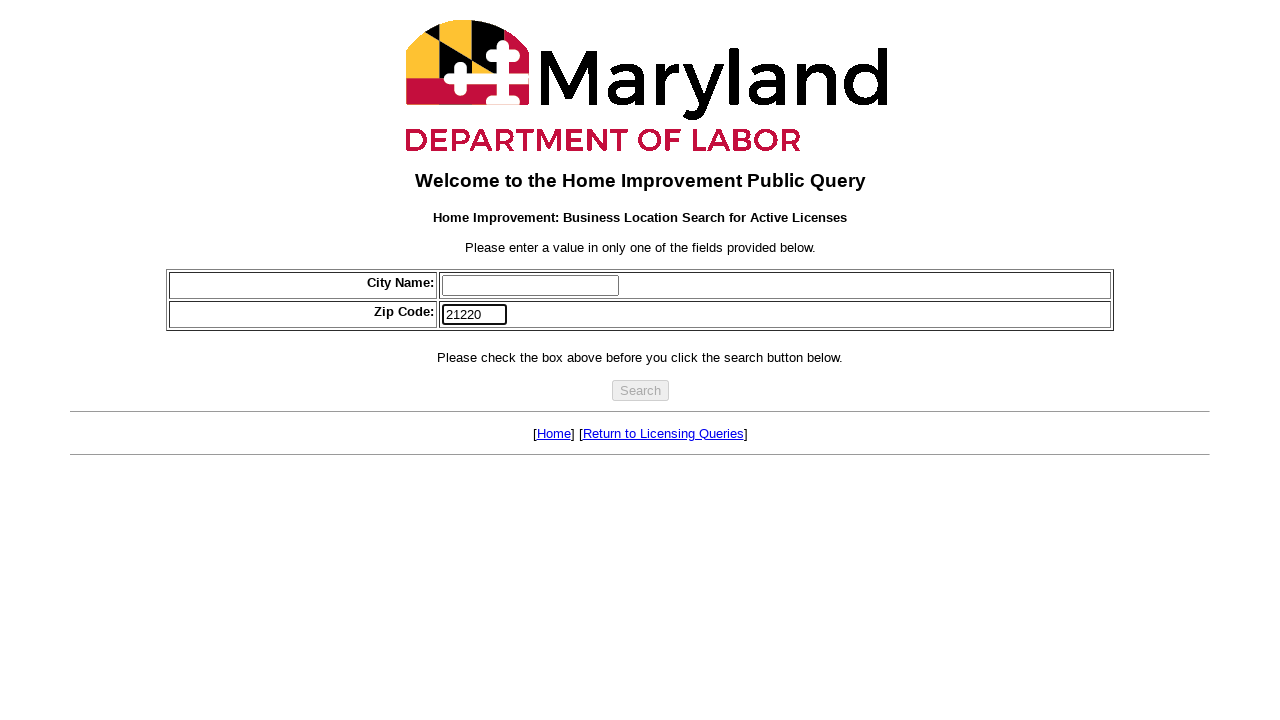

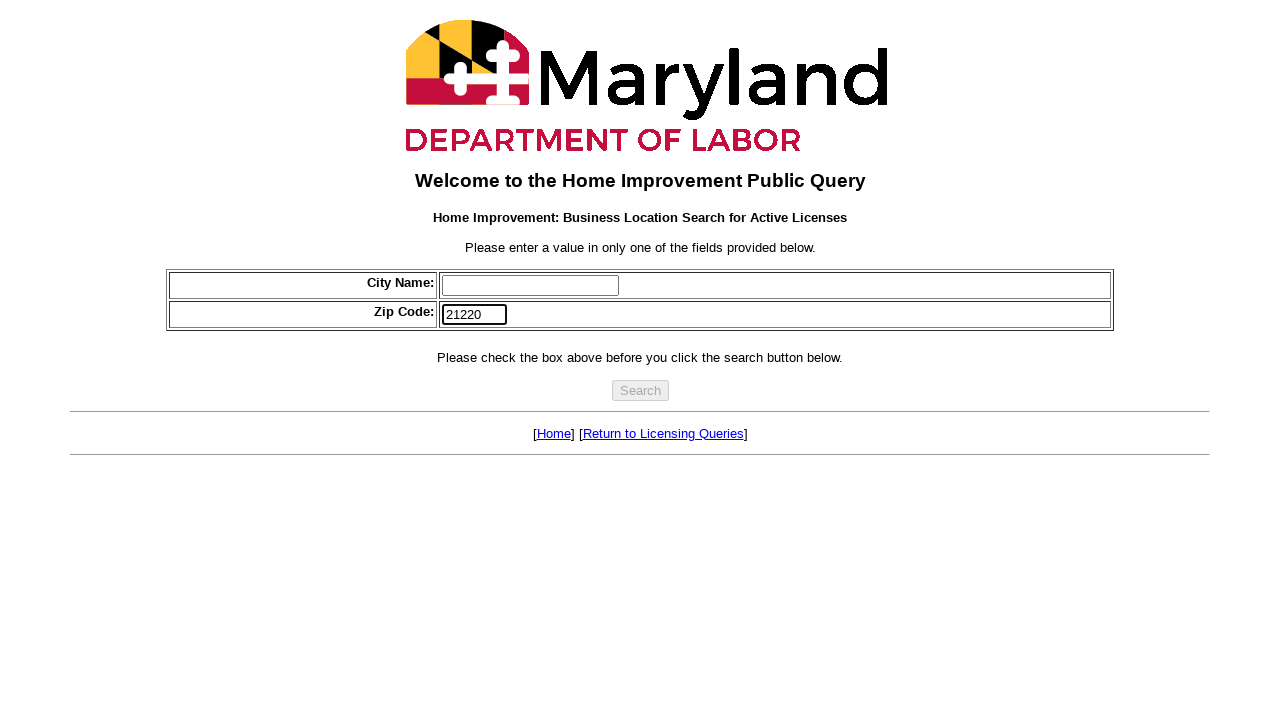